Tests the forgot password functionality by entering an email address and submitting the form to retrieve password

Starting URL: http://the-internet.herokuapp.com/forgot_password

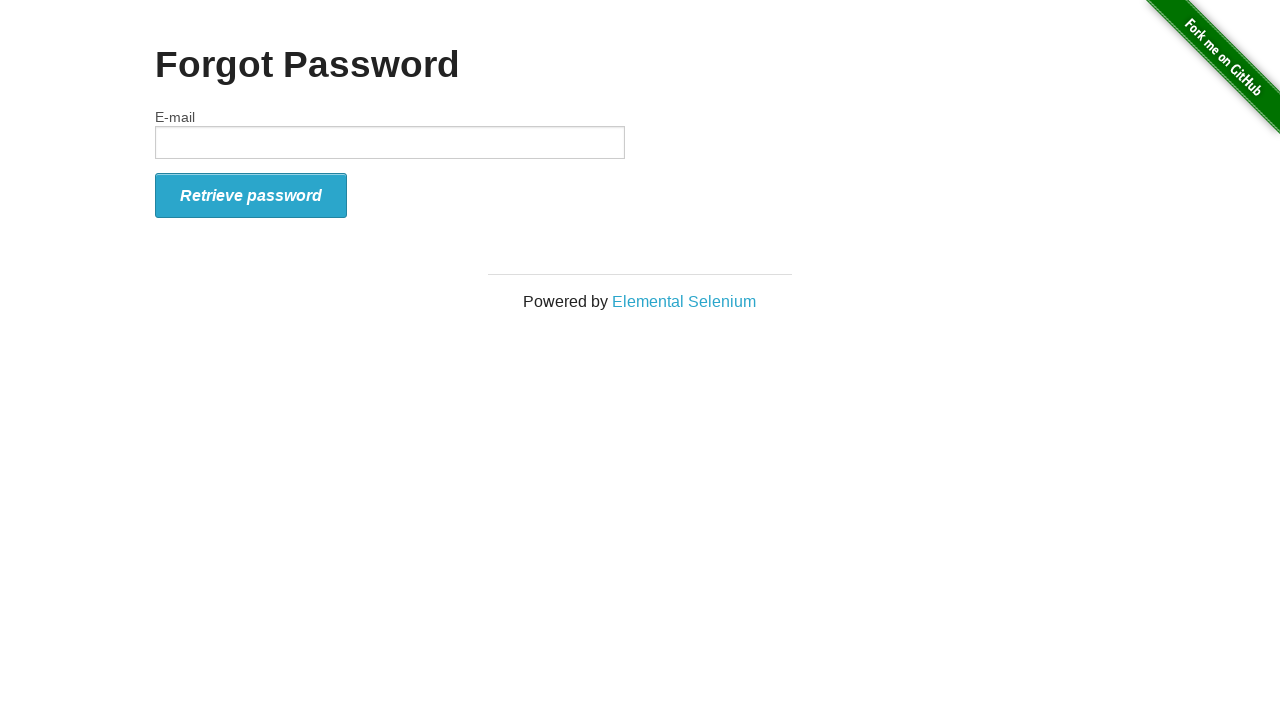

Filled email field with 'test@test.com' on #email
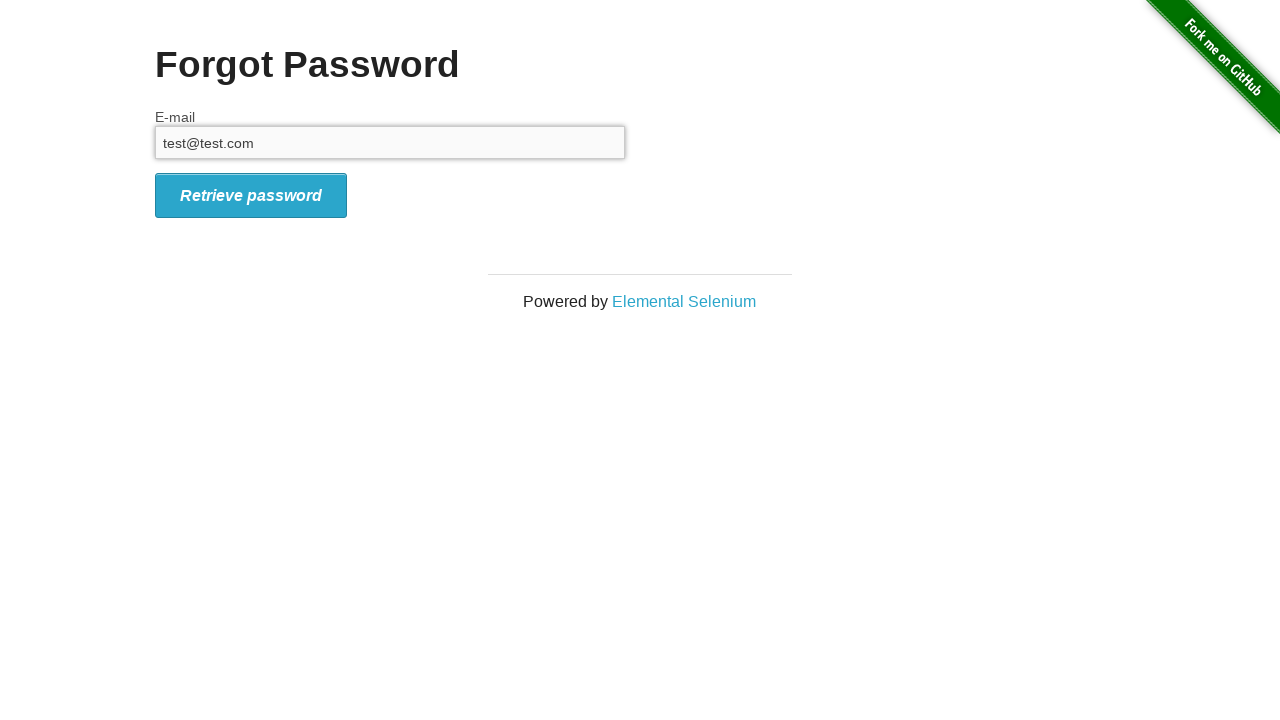

Clicked email input field at (390, 142) on #email
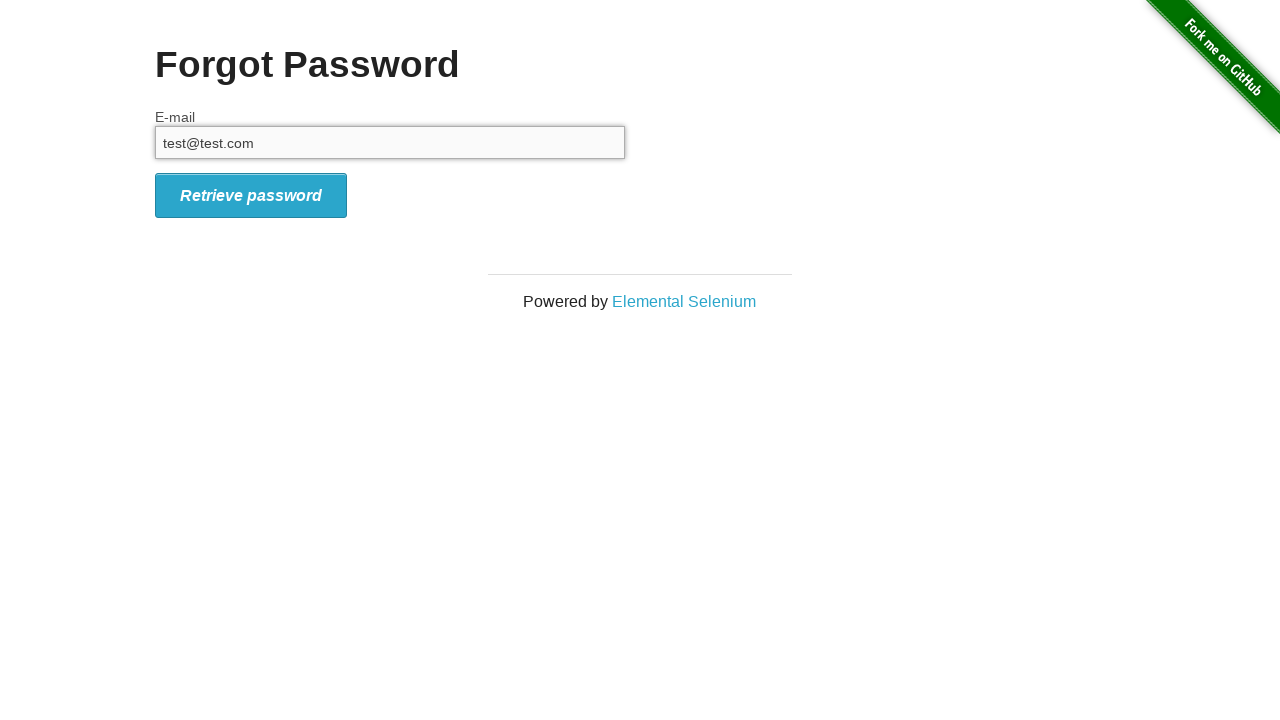

Pressed Enter to submit forgot password form on #email
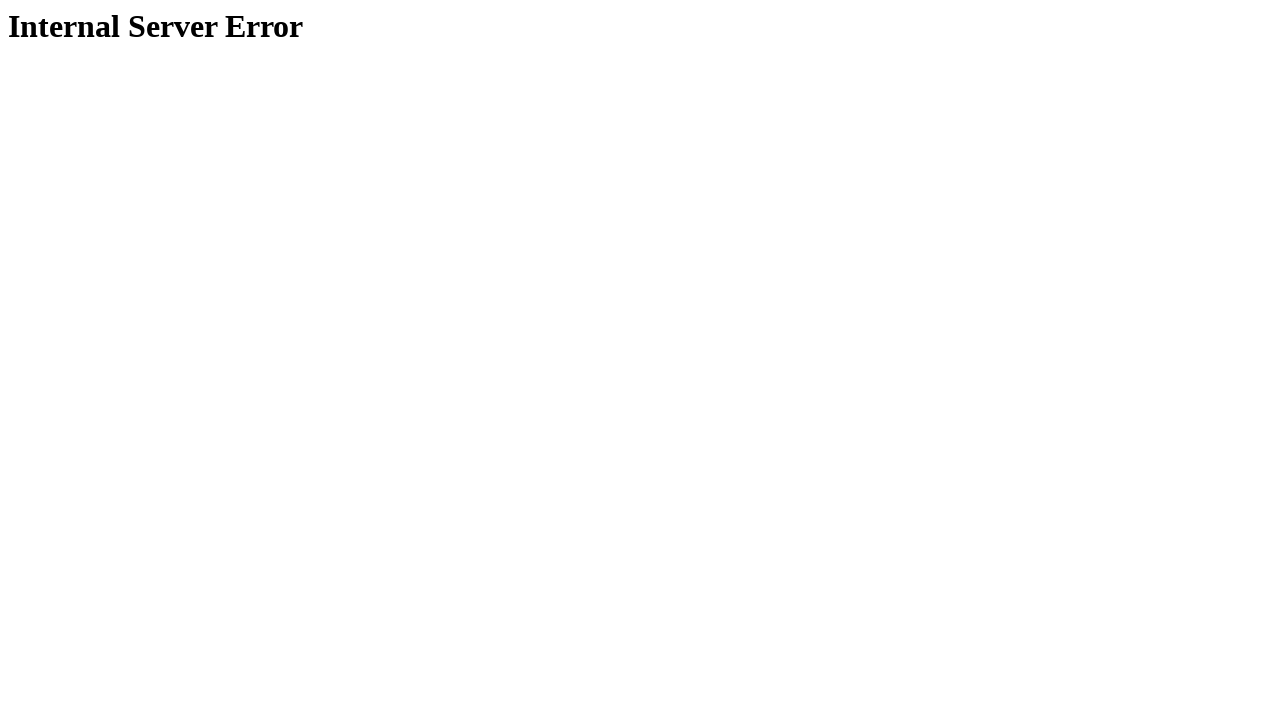

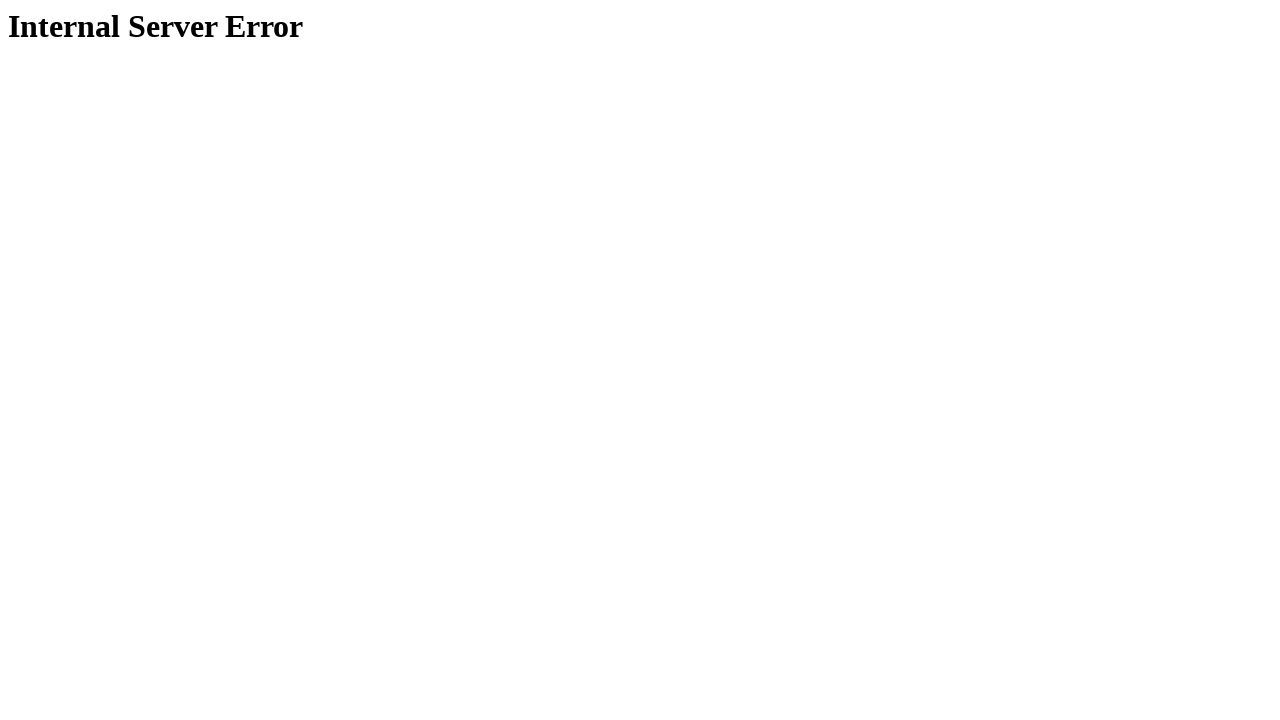